Tests alert prompt functionality by triggering a prompt alert, entering text, and accepting it

Starting URL: https://training-support.net/webelements/alerts

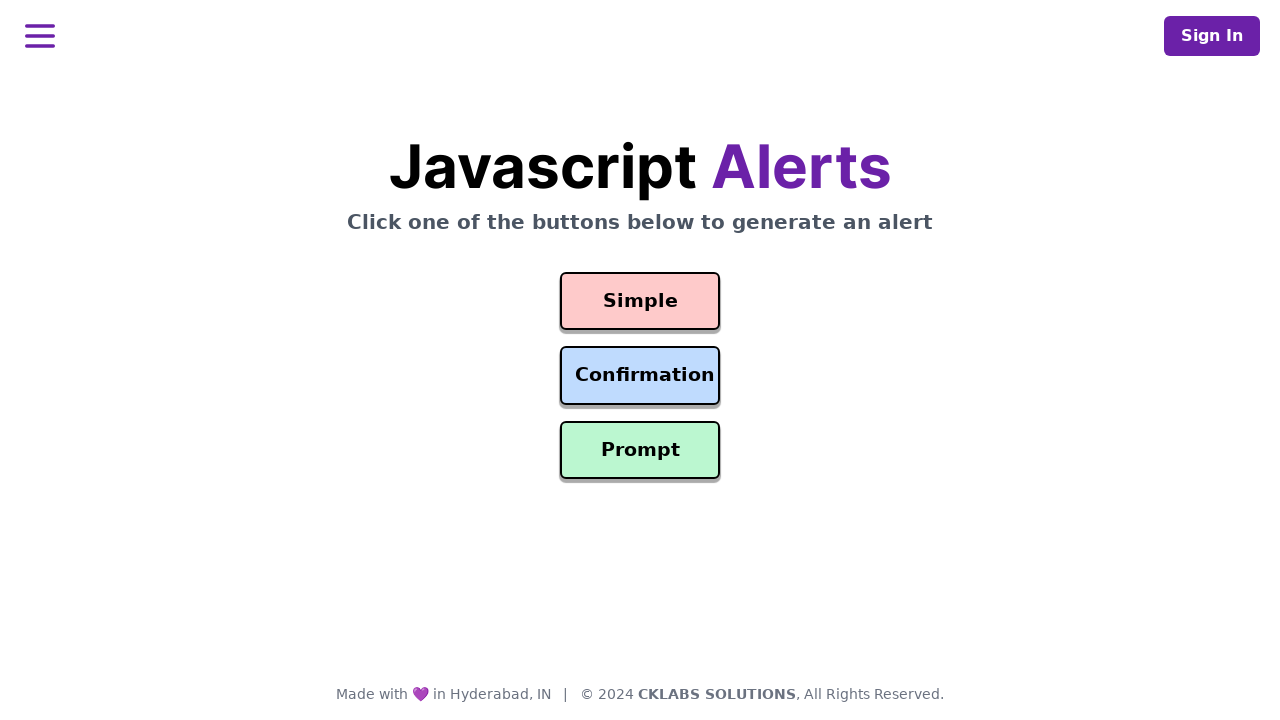

Clicked prompt button to trigger alert dialog at (640, 450) on #prompt
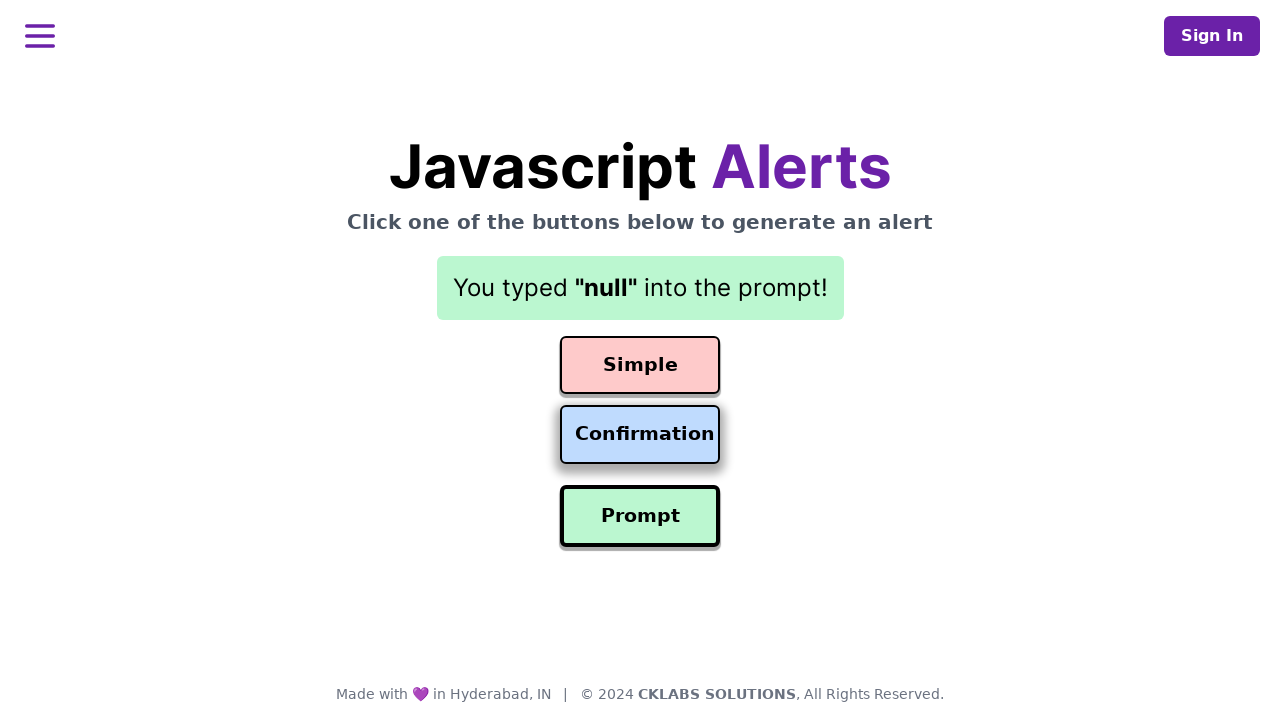

Set up dialog handler to accept prompt with text 'Awesome!'
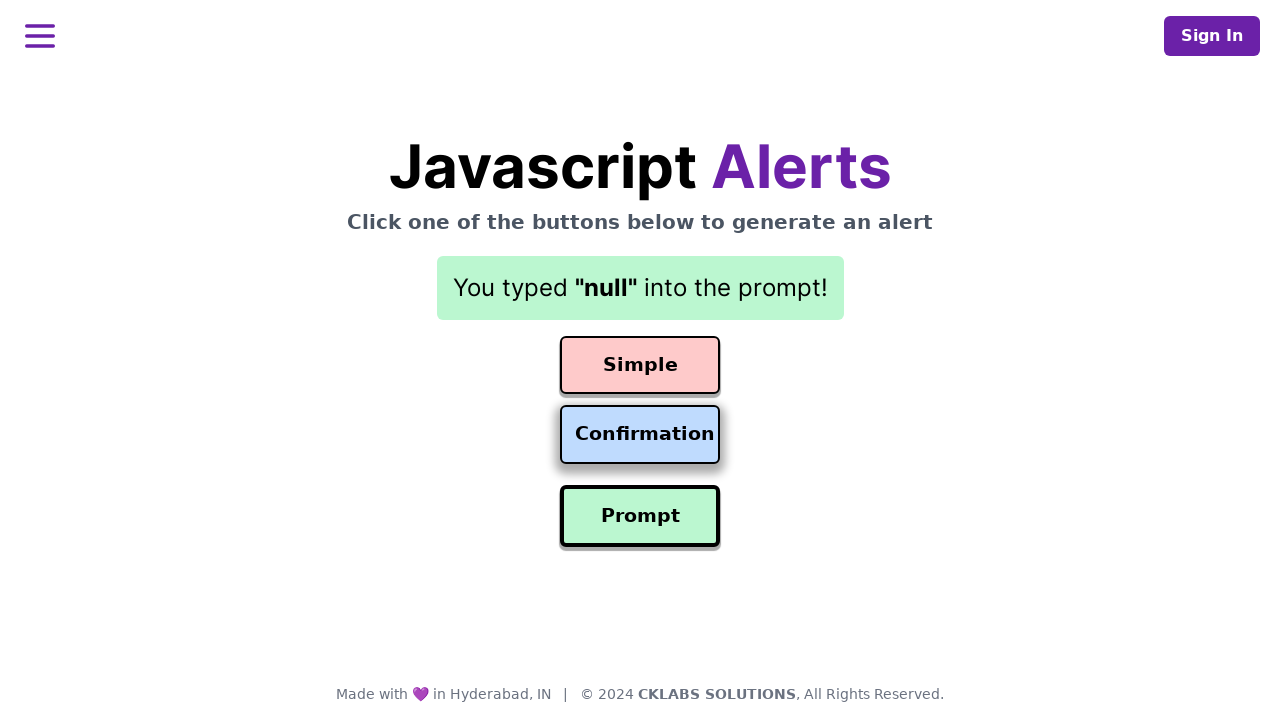

Verified result text is displayed after accepting prompt
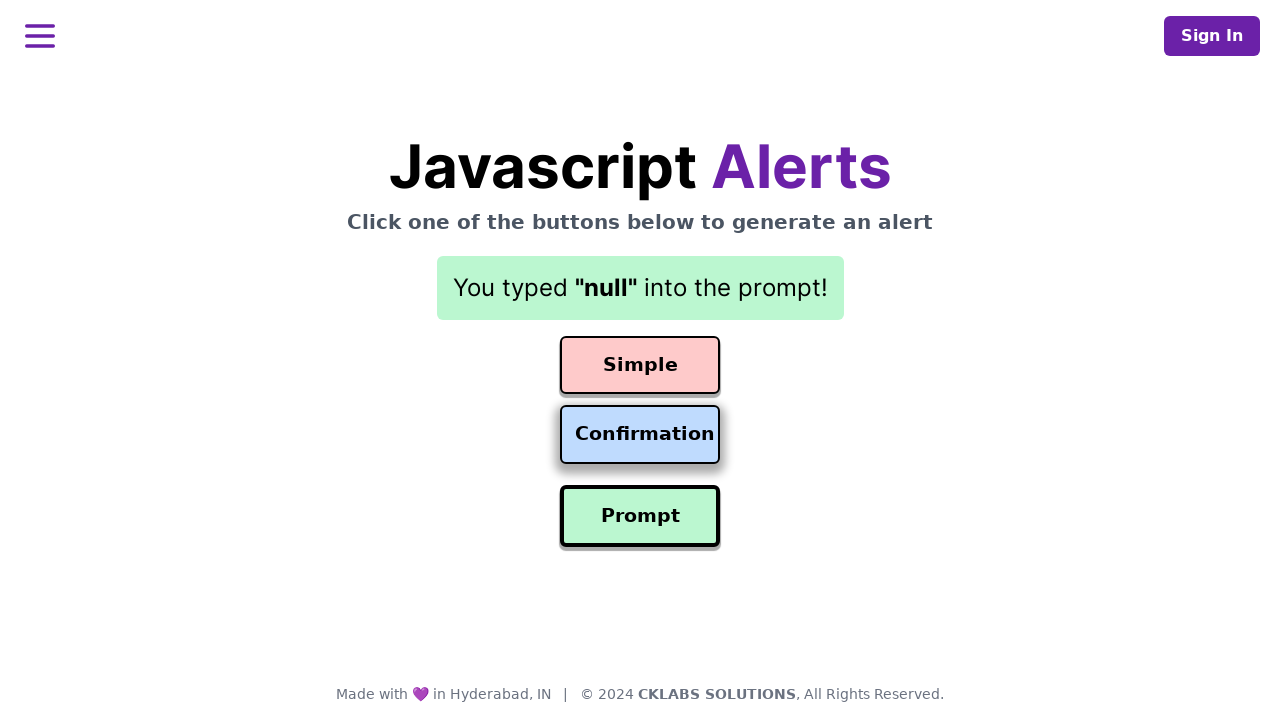

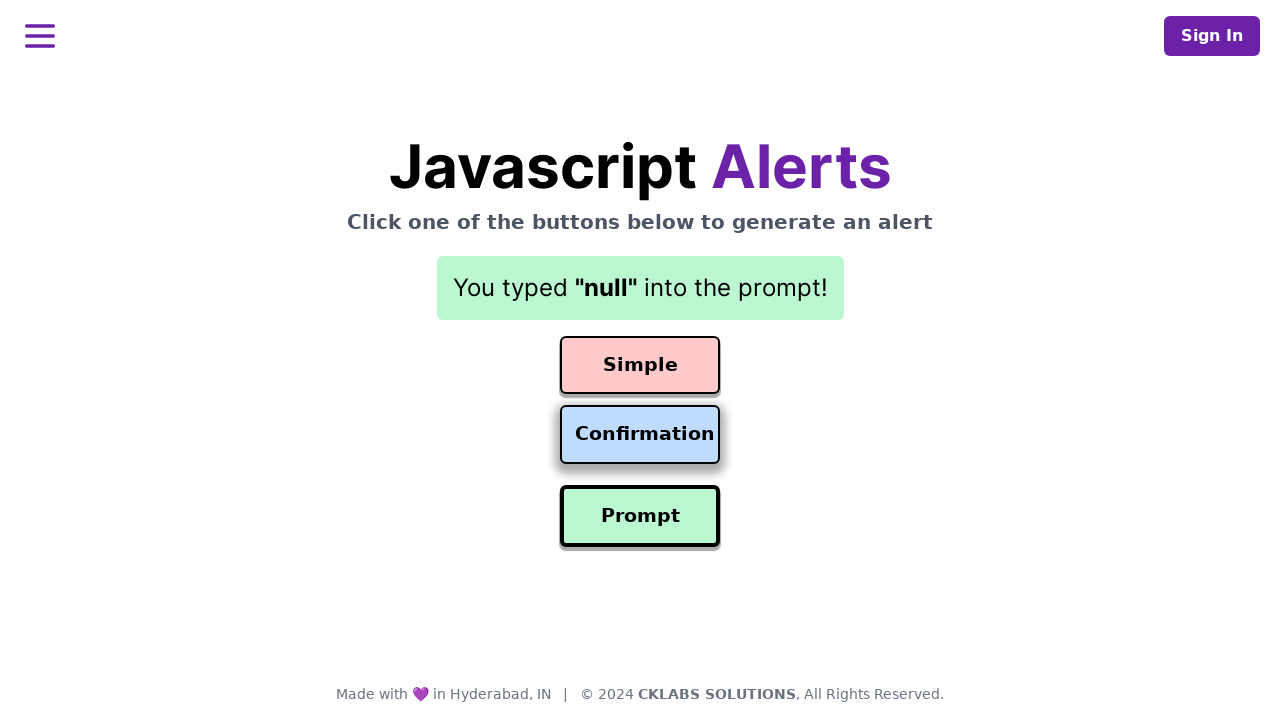